Navigates to a personal website and clicks on the menu element twice to test menu interaction functionality.

Starting URL: https://mateuszkacalinski.pl/

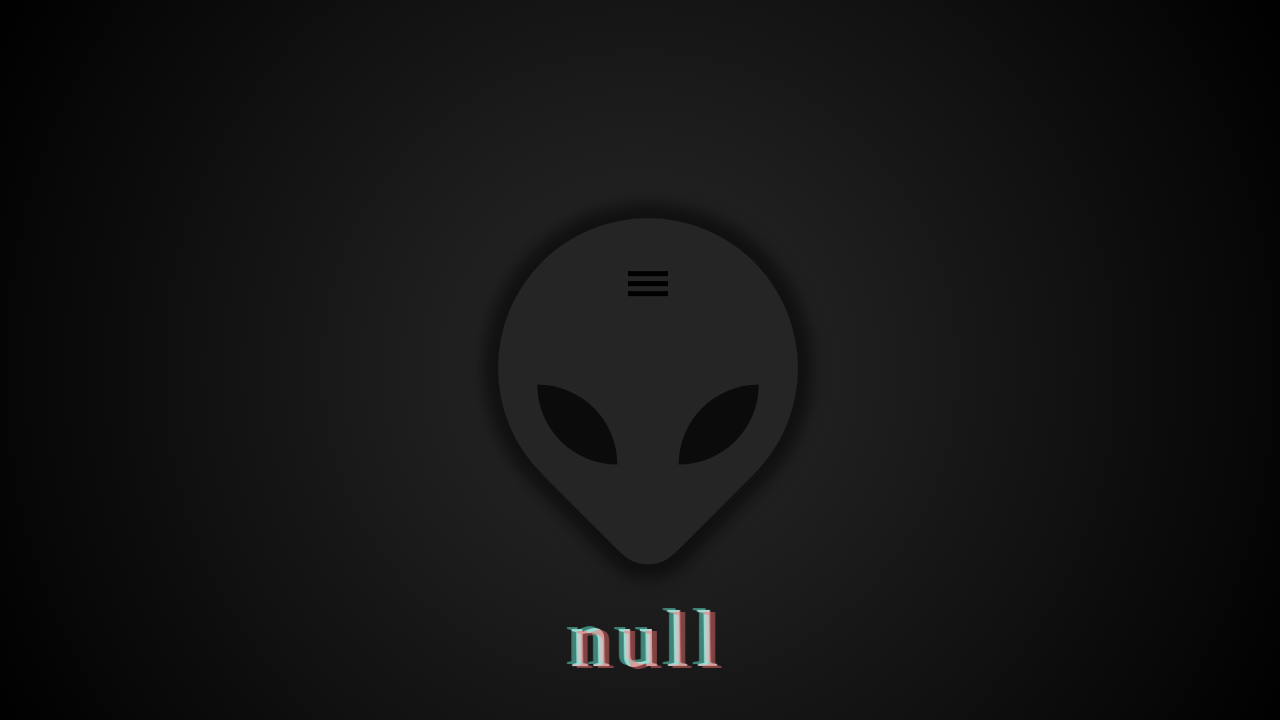

Navigated to personal website https://mateuszkacalinski.pl/
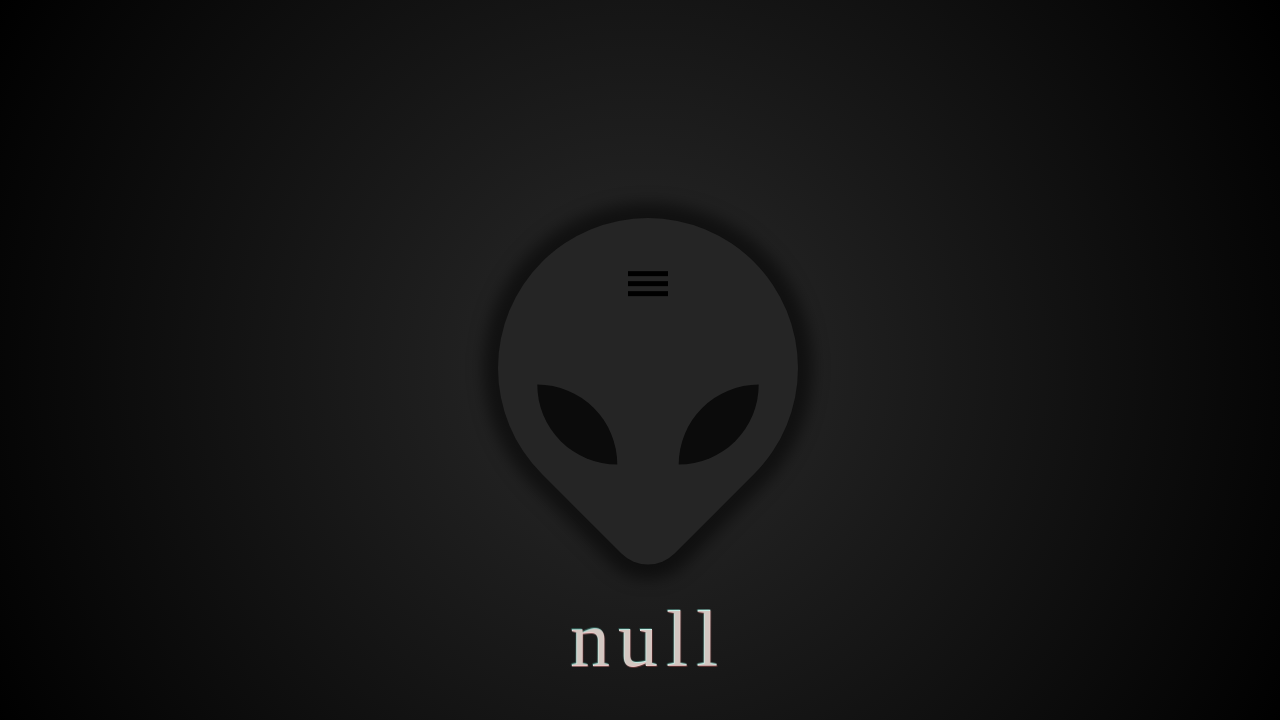

Clicked menu element (first click) at (648, 283) on .menu
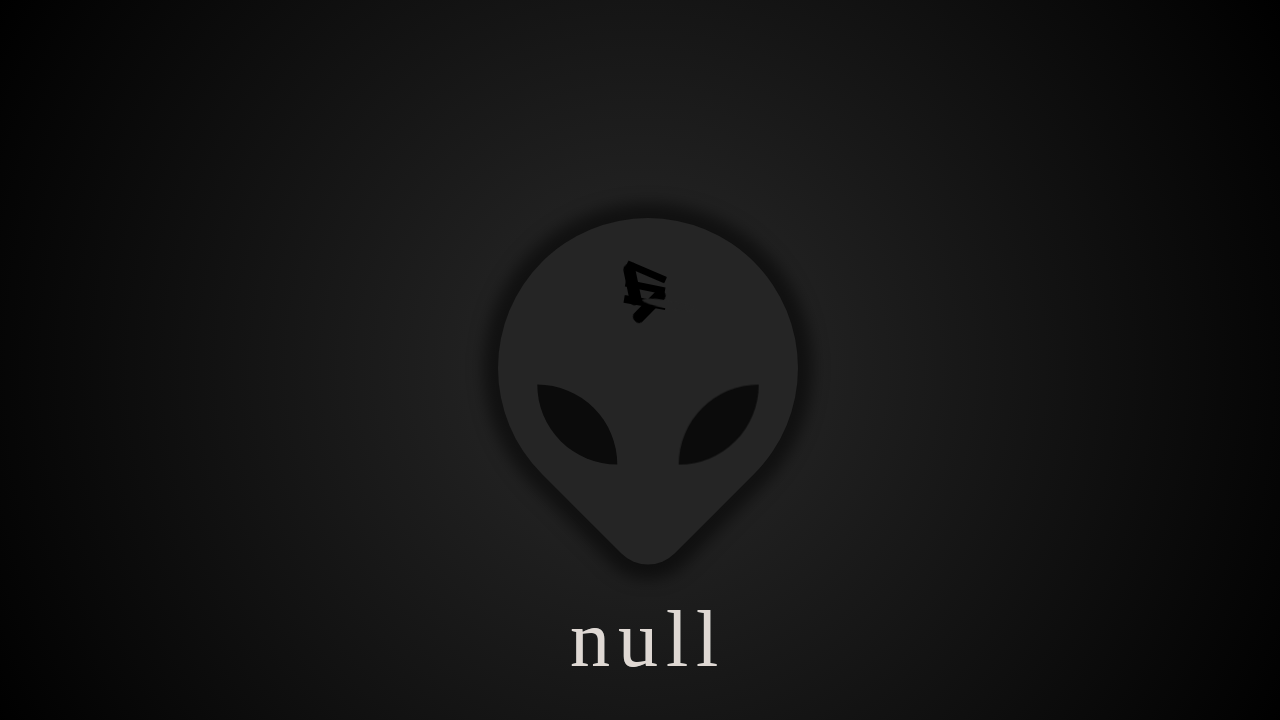

Clicked menu element (second click) at (639, 292) on .menu
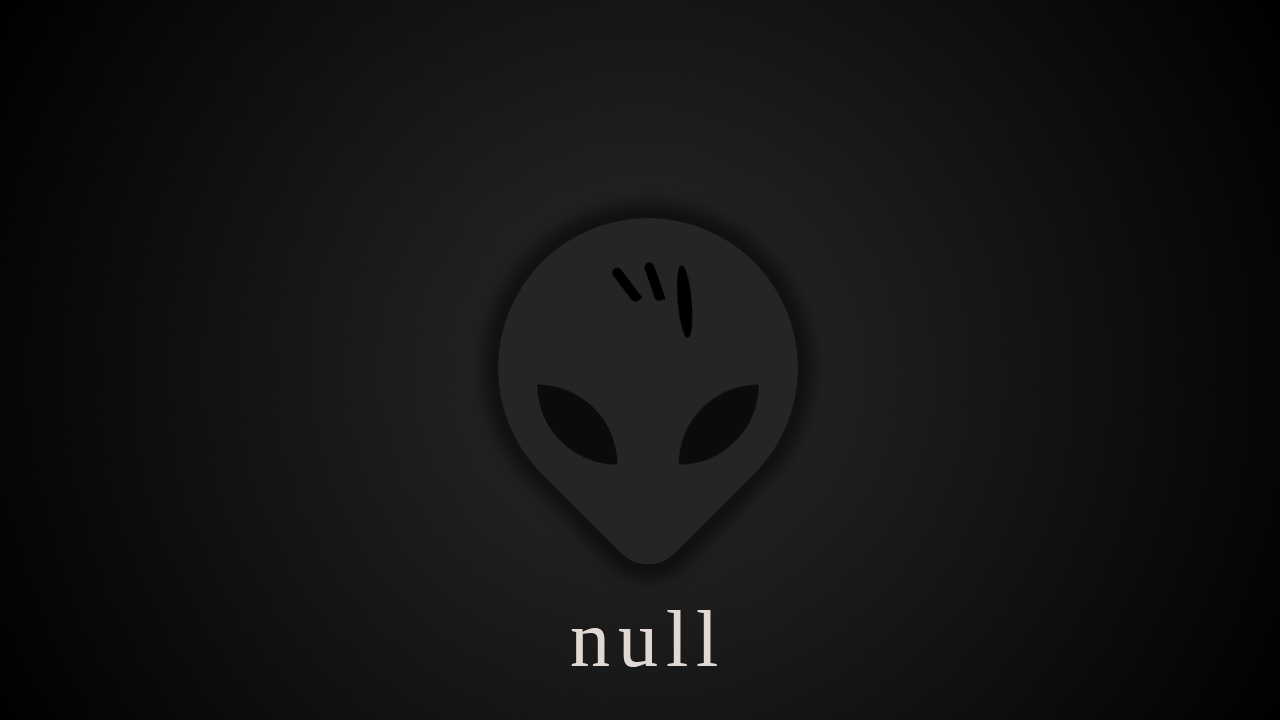

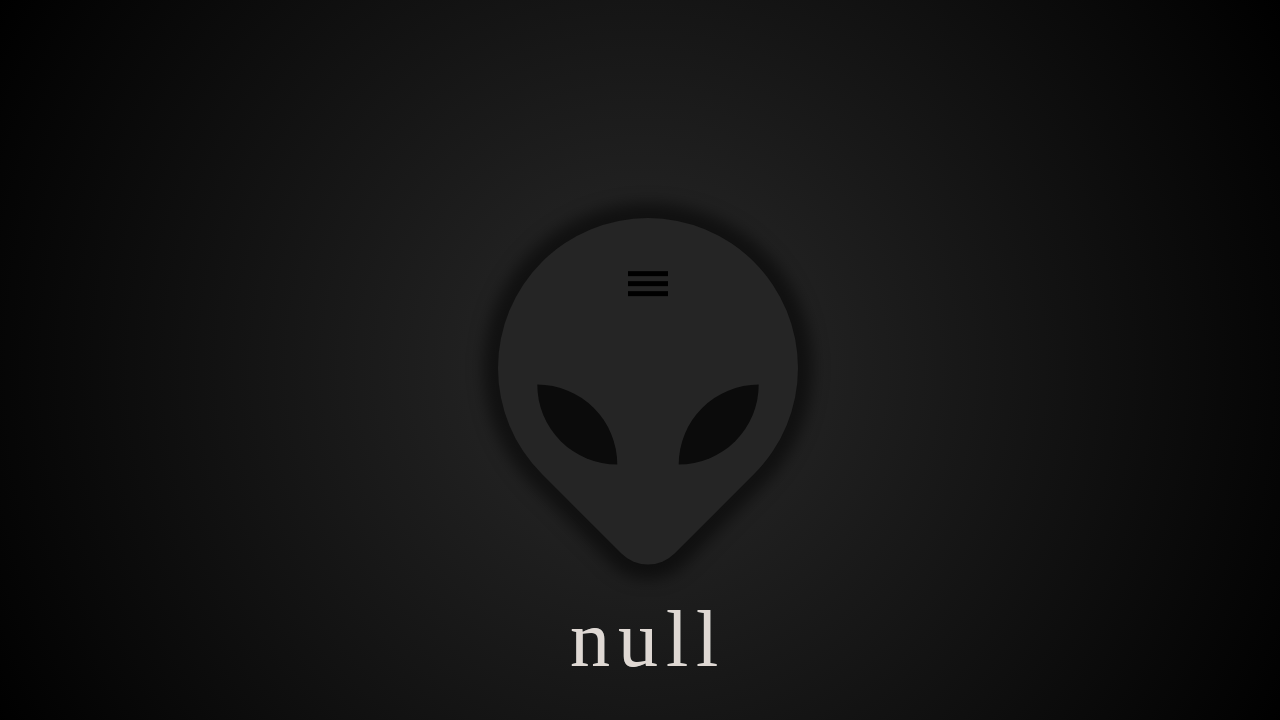